Tests sequential button clicking where each click reveals the next button in the sequence

Starting URL: https://testpages.eviltester.com/styled/dynamic-buttons-simple.html

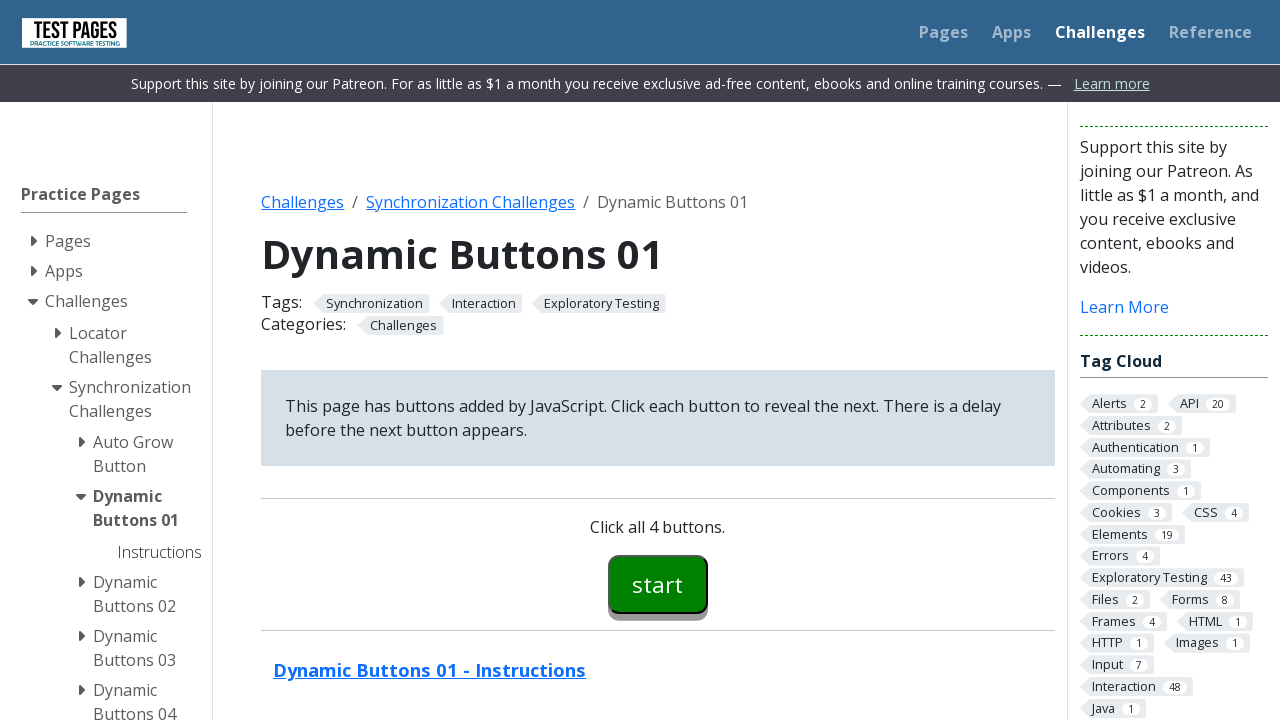

Navigated to dynamic buttons test page
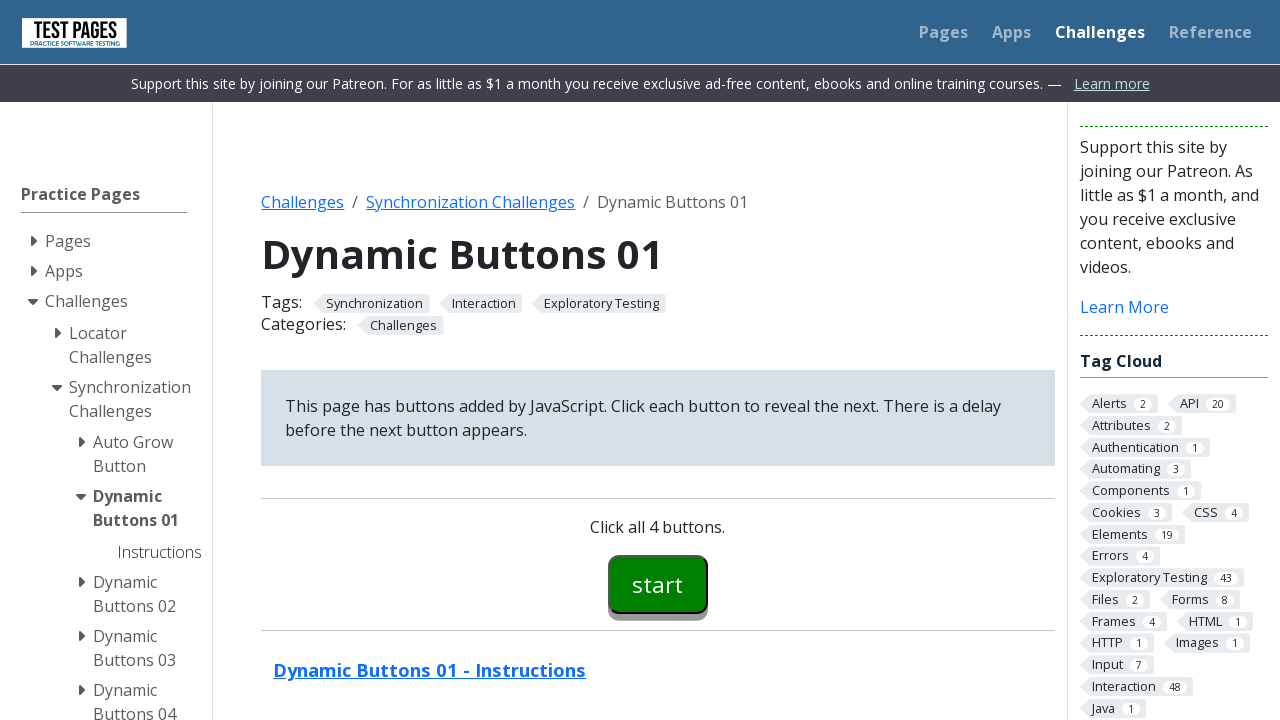

Clicked first button (button00) at (658, 584) on #button00
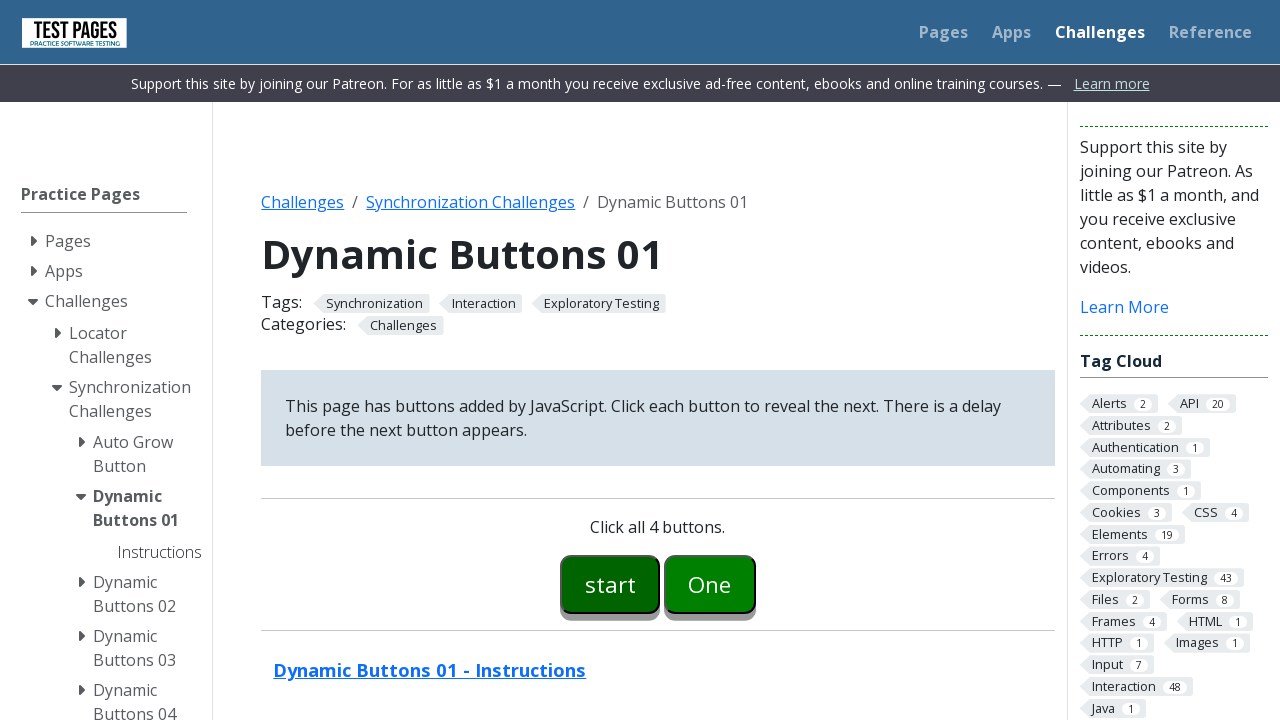

Clicked second button (button01) at (710, 584) on #button01
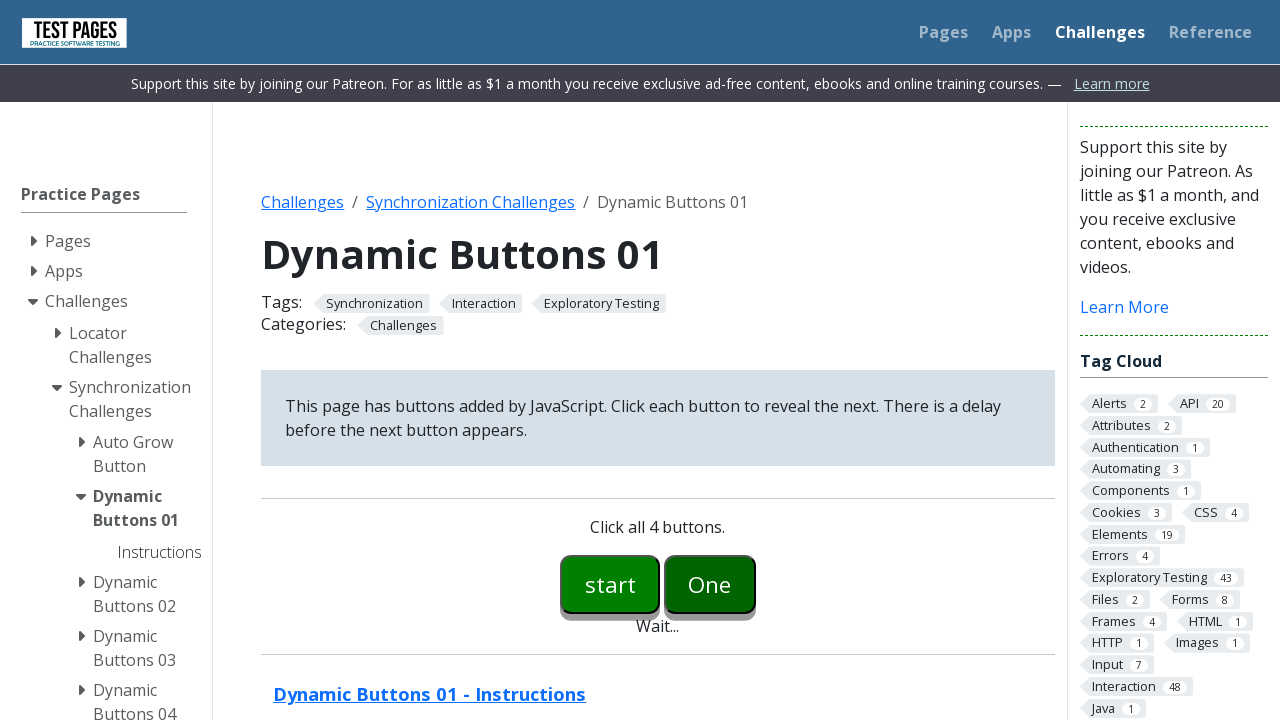

Third button (button02) appeared
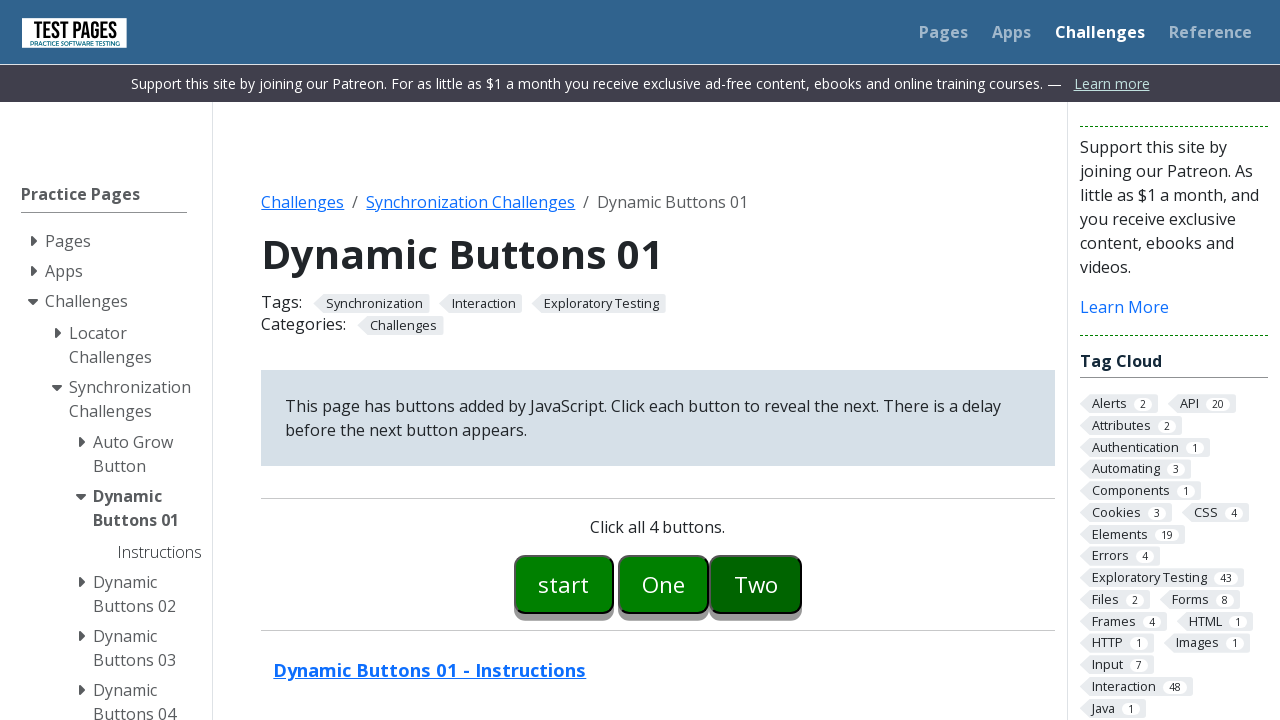

Clicked third button (button02) at (756, 584) on #button02
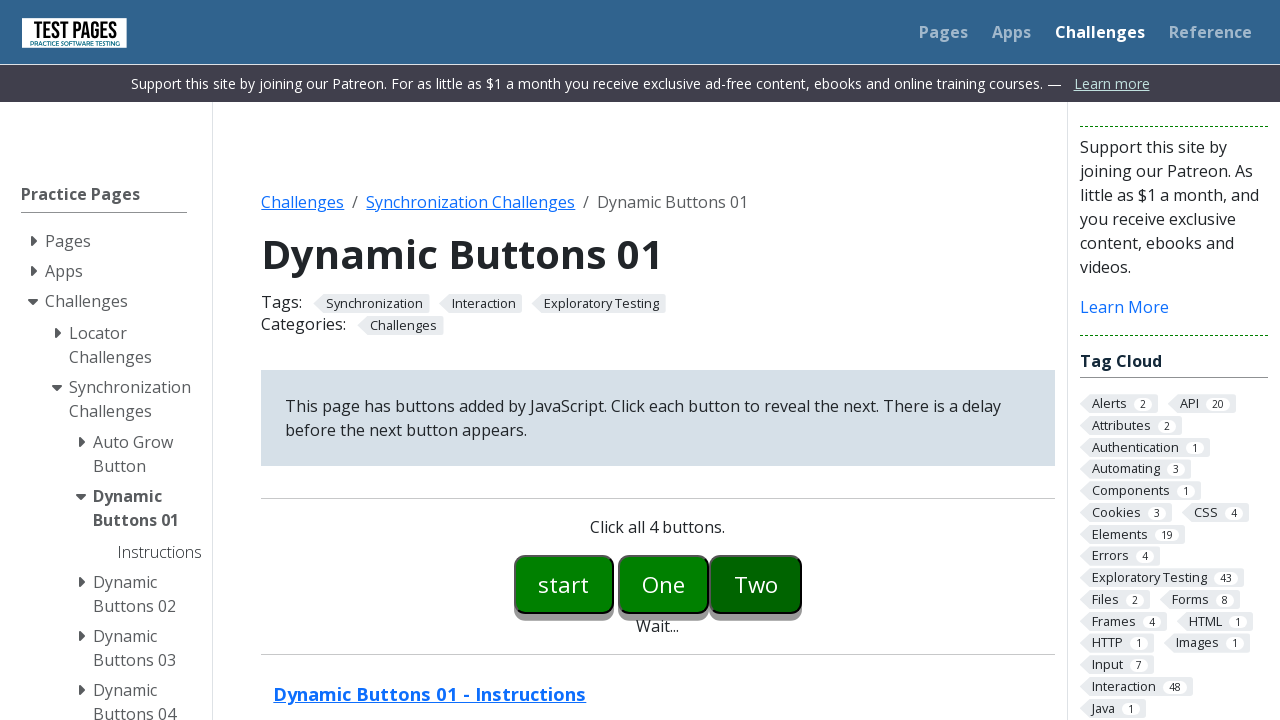

Fourth button (button03) appeared
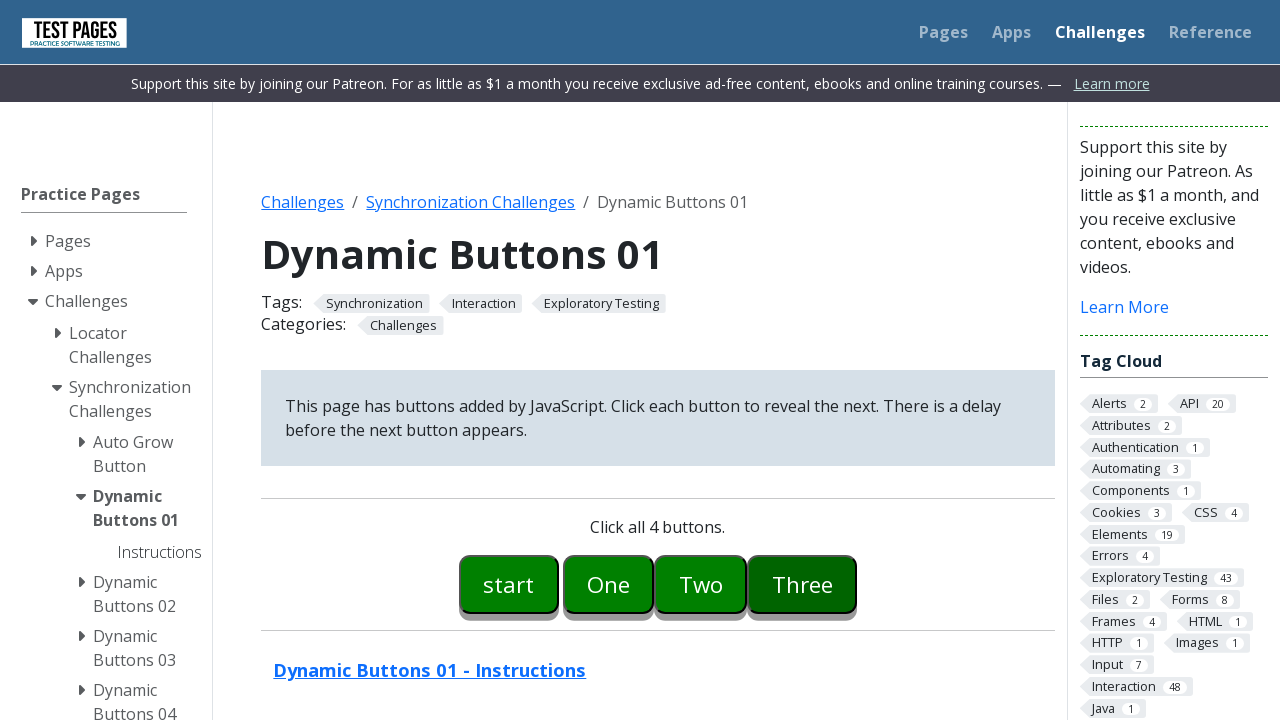

Clicked fourth button (button03) at (802, 584) on #button03
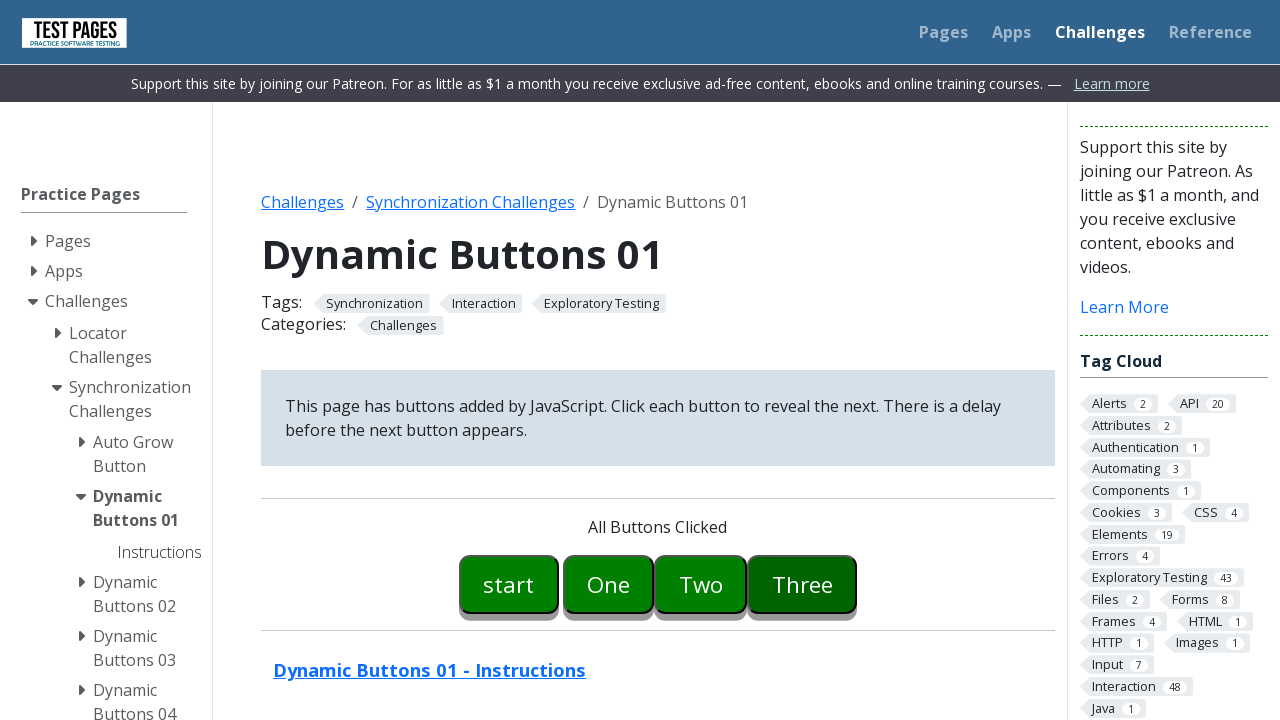

All buttons clicked message appeared
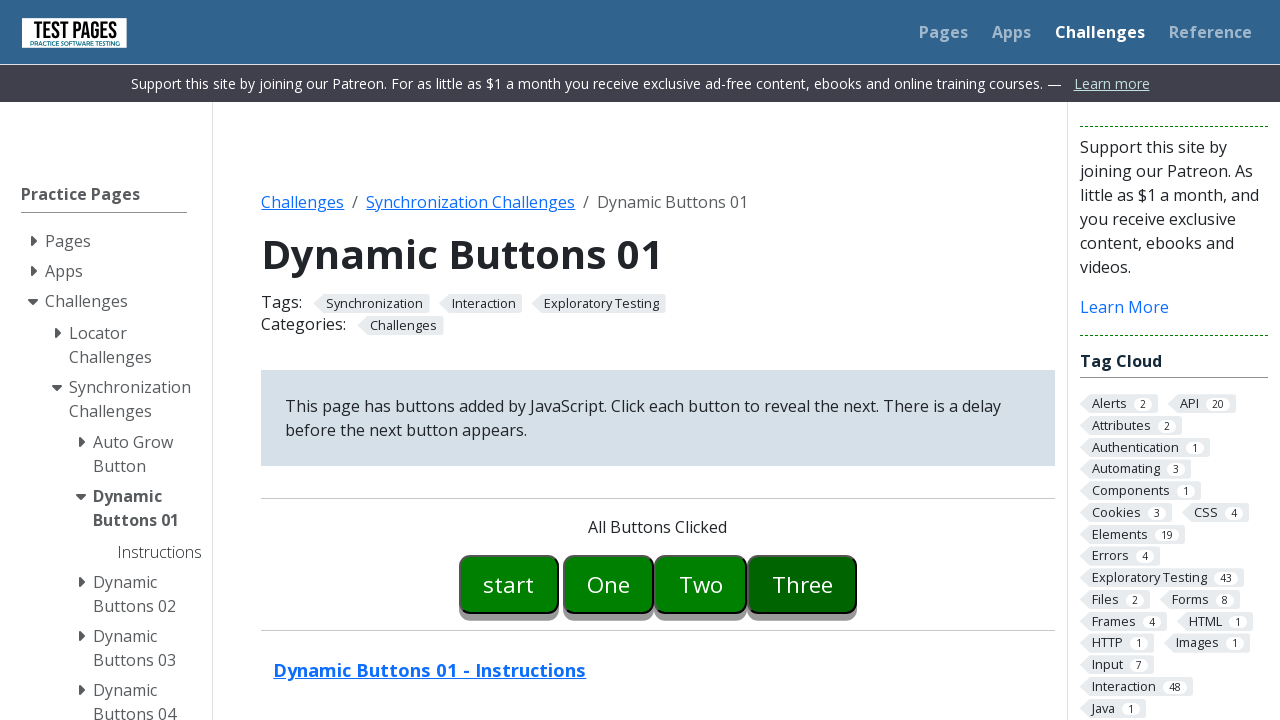

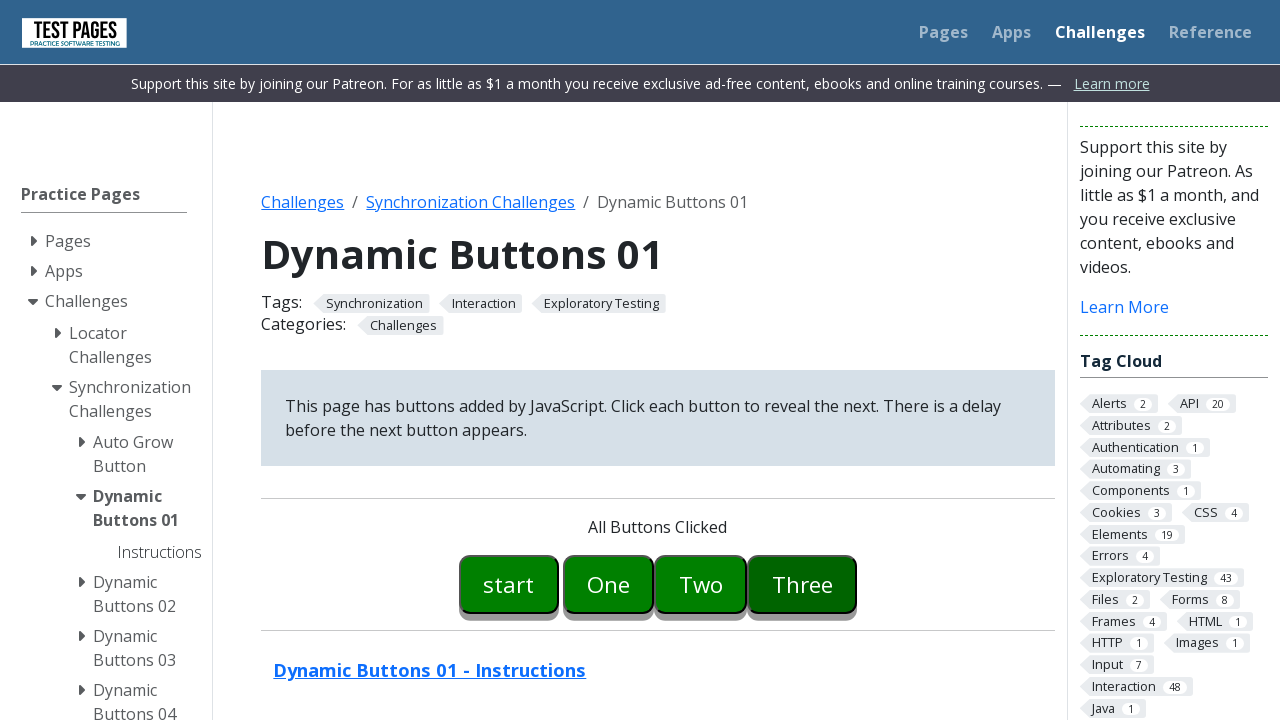